Tests checkbox interactions by clicking various day-of-week checkboxes and then unchecking them if they are selected

Starting URL: http://samples.gwtproject.org/samples/Showcase/Showcase.html#!CwCheckBox

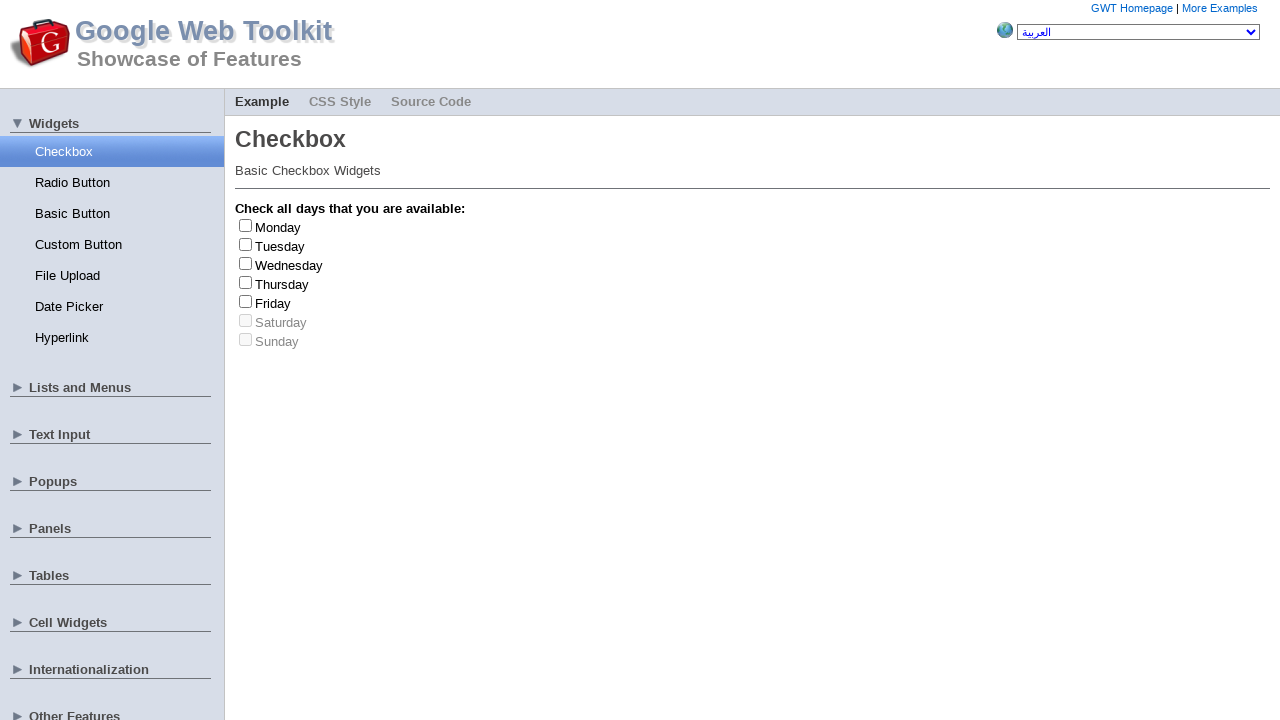

Located Monday checkbox element
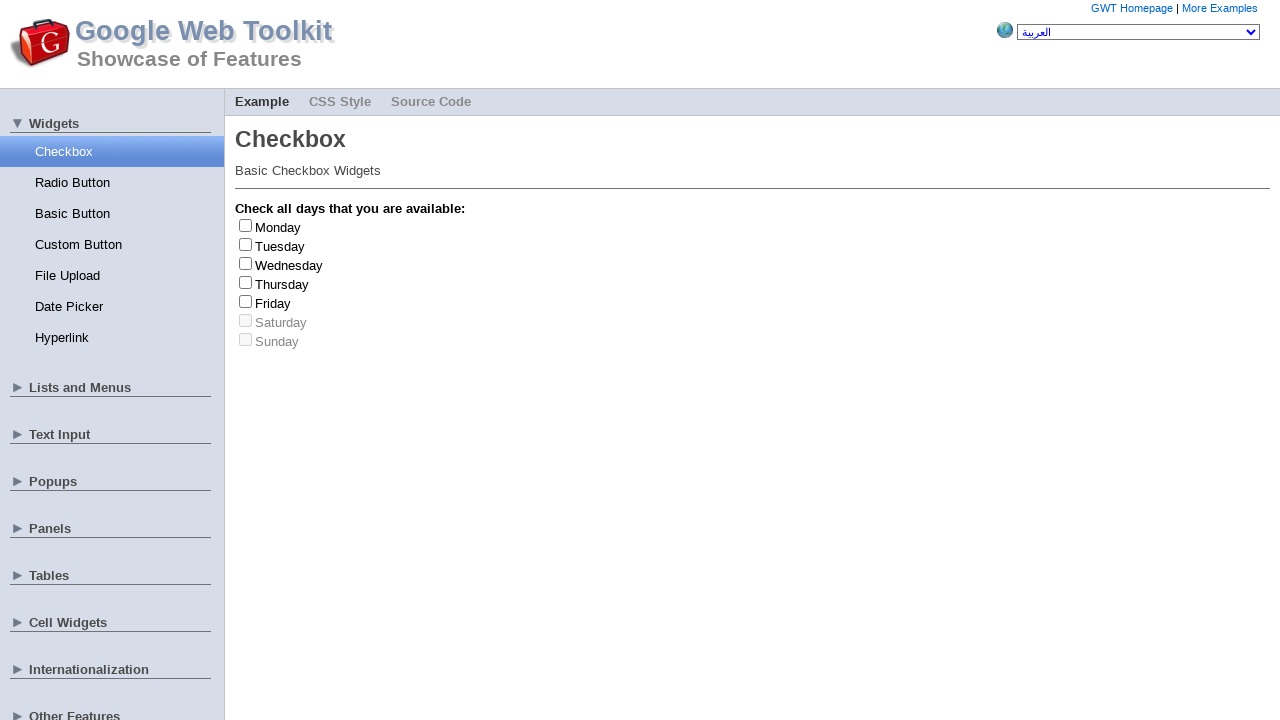

Located Tuesday checkbox element
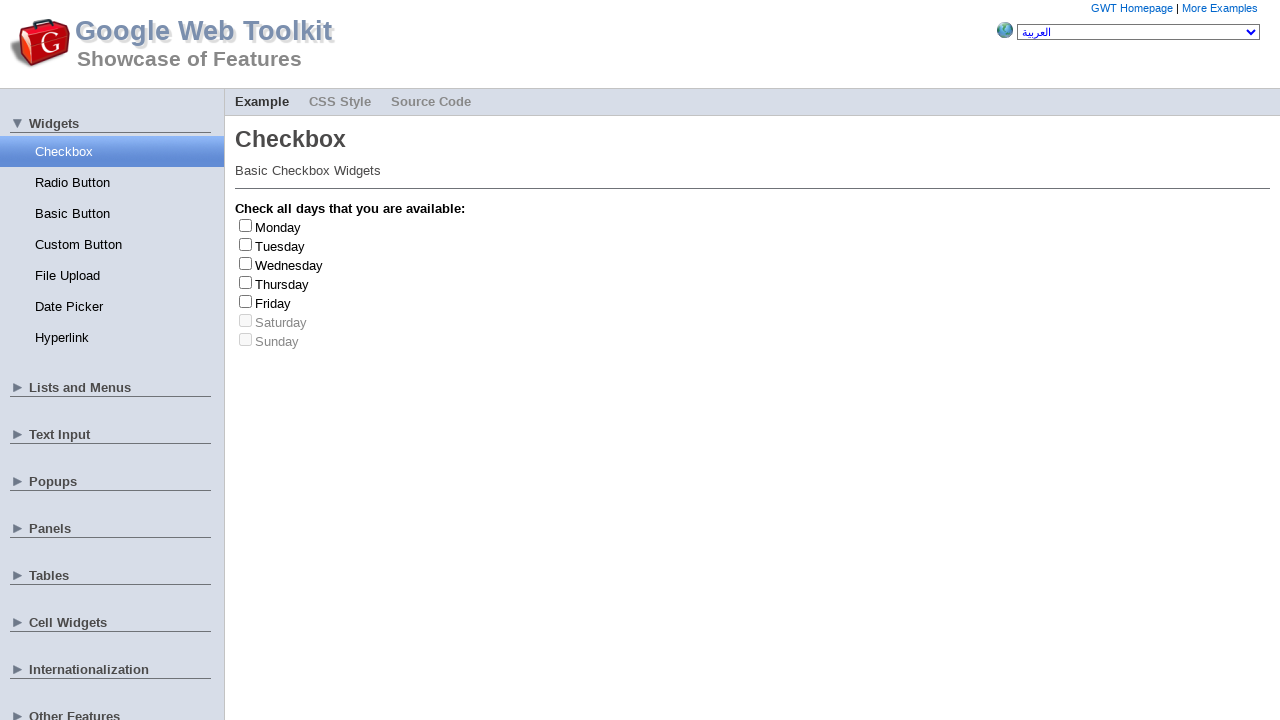

Located Wednesday checkbox element
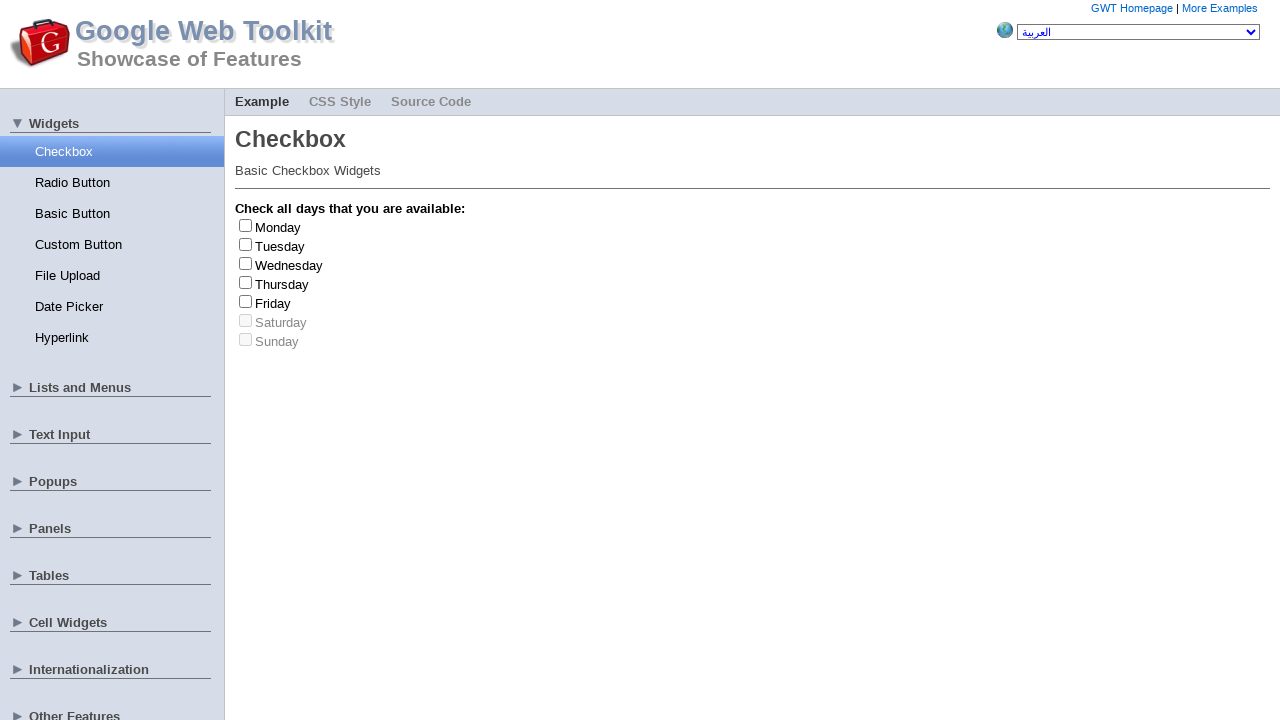

Located Thursday checkbox element
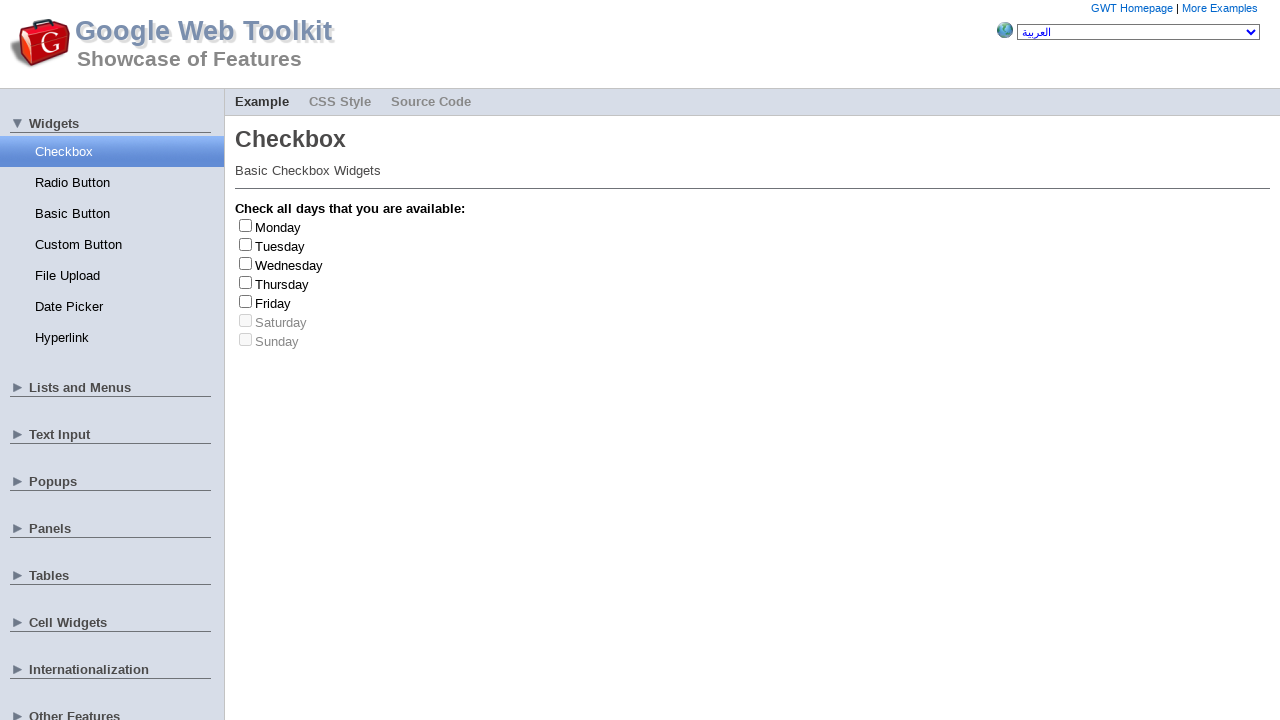

Located Friday checkbox element
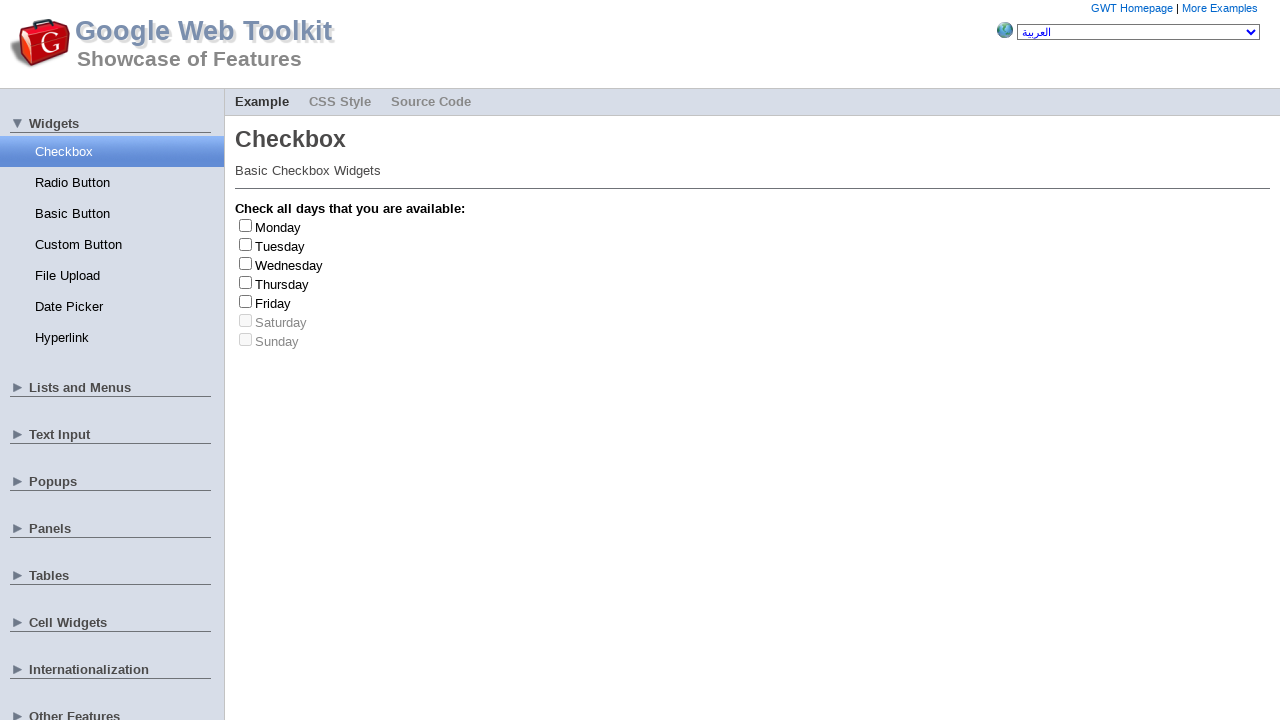

Clicked Tuesday checkbox to select it at (246, 244) on #gwt-debug-cwCheckBox-Tuesday-input
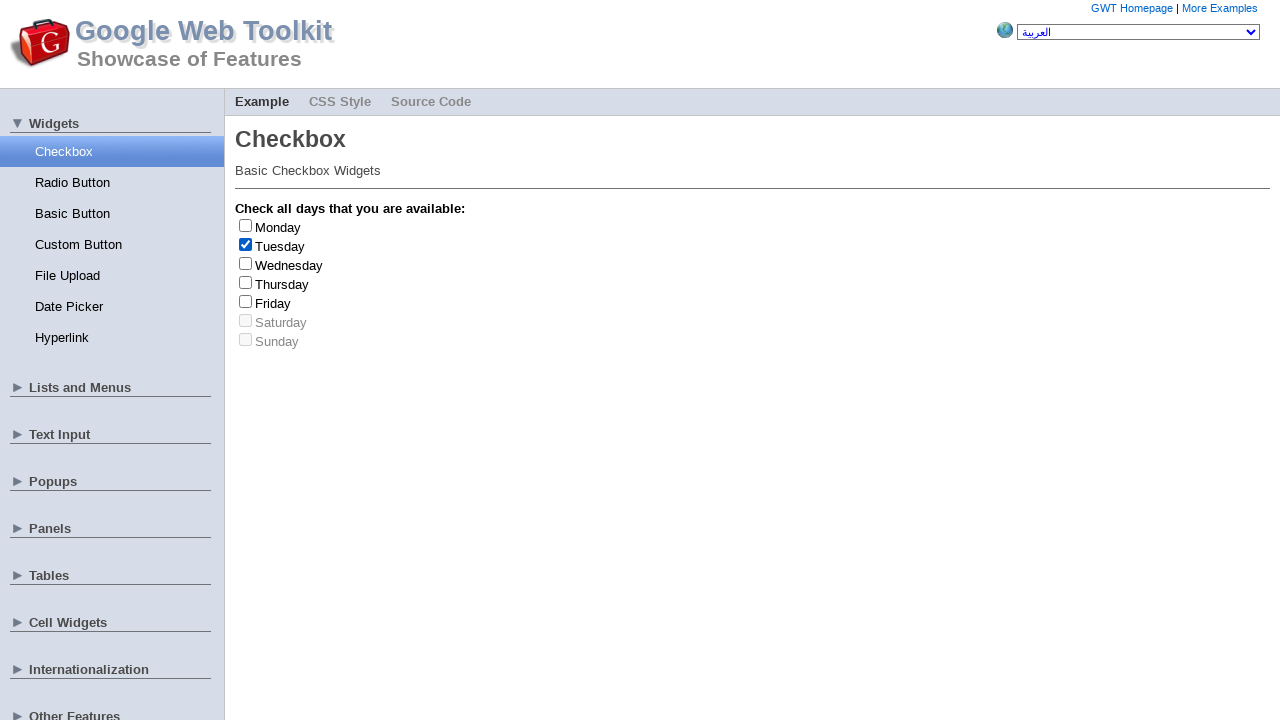

Clicked Thursday checkbox to select it at (246, 282) on #gwt-debug-cwCheckBox-Thursday-input
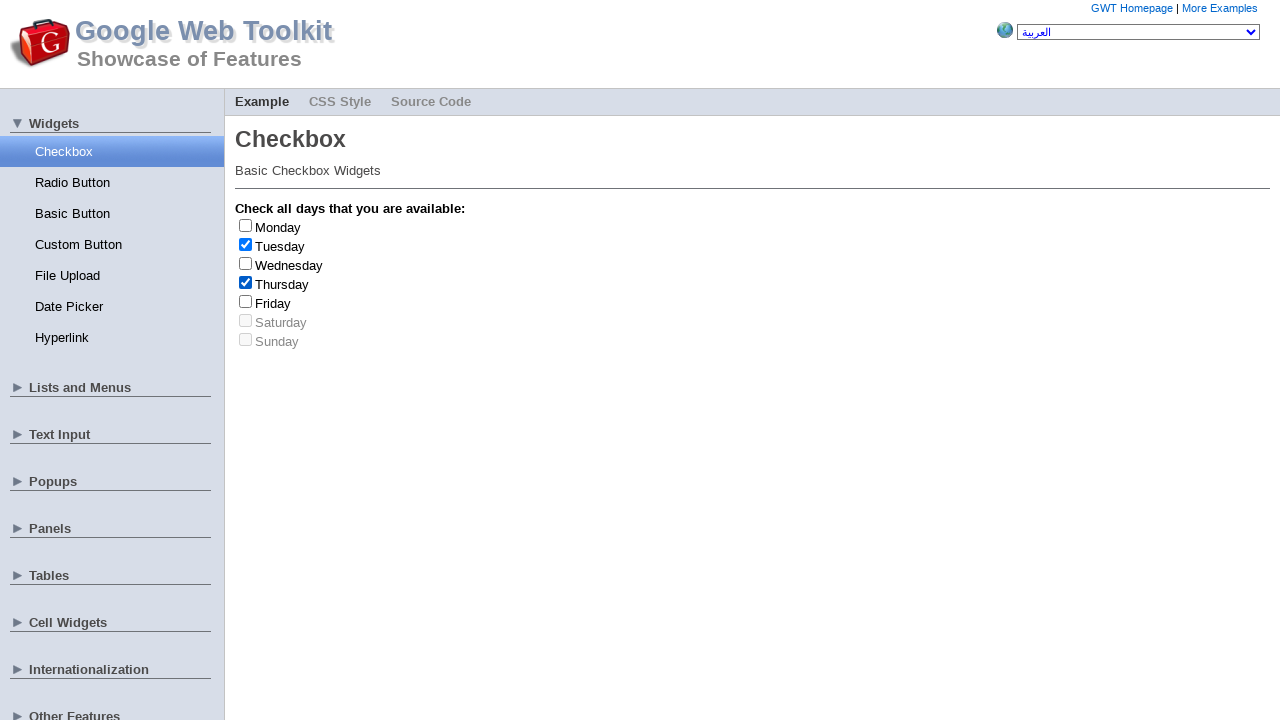

Clicked Friday checkbox (toggle 1/5) at (246, 301) on #gwt-debug-cwCheckBox-Friday-input
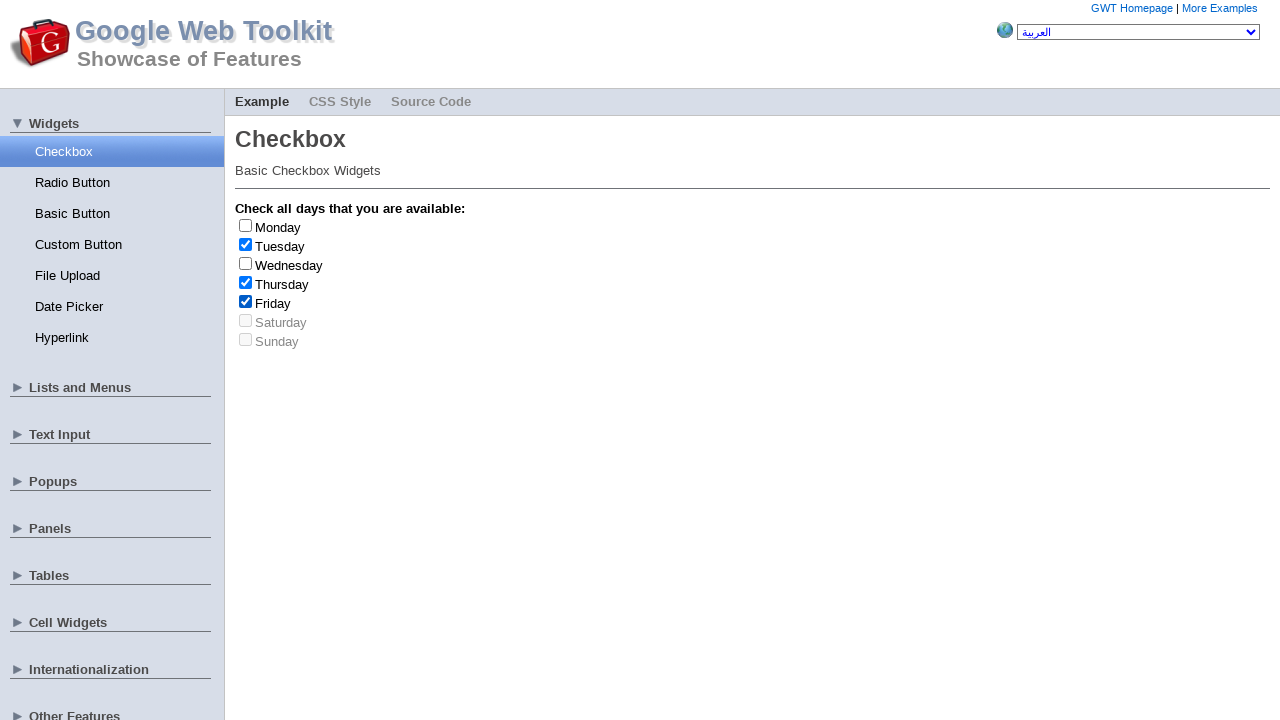

Clicked Friday checkbox (toggle 2/5) at (246, 301) on #gwt-debug-cwCheckBox-Friday-input
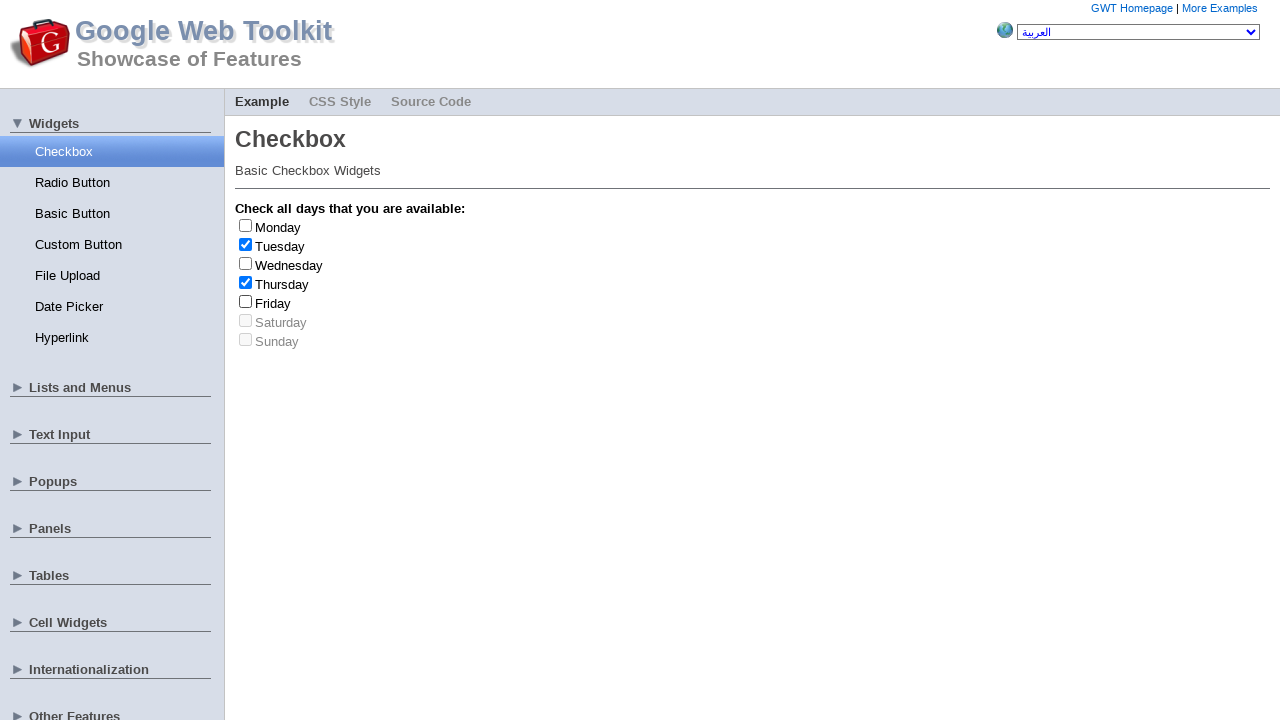

Clicked Friday checkbox (toggle 3/5) at (246, 301) on #gwt-debug-cwCheckBox-Friday-input
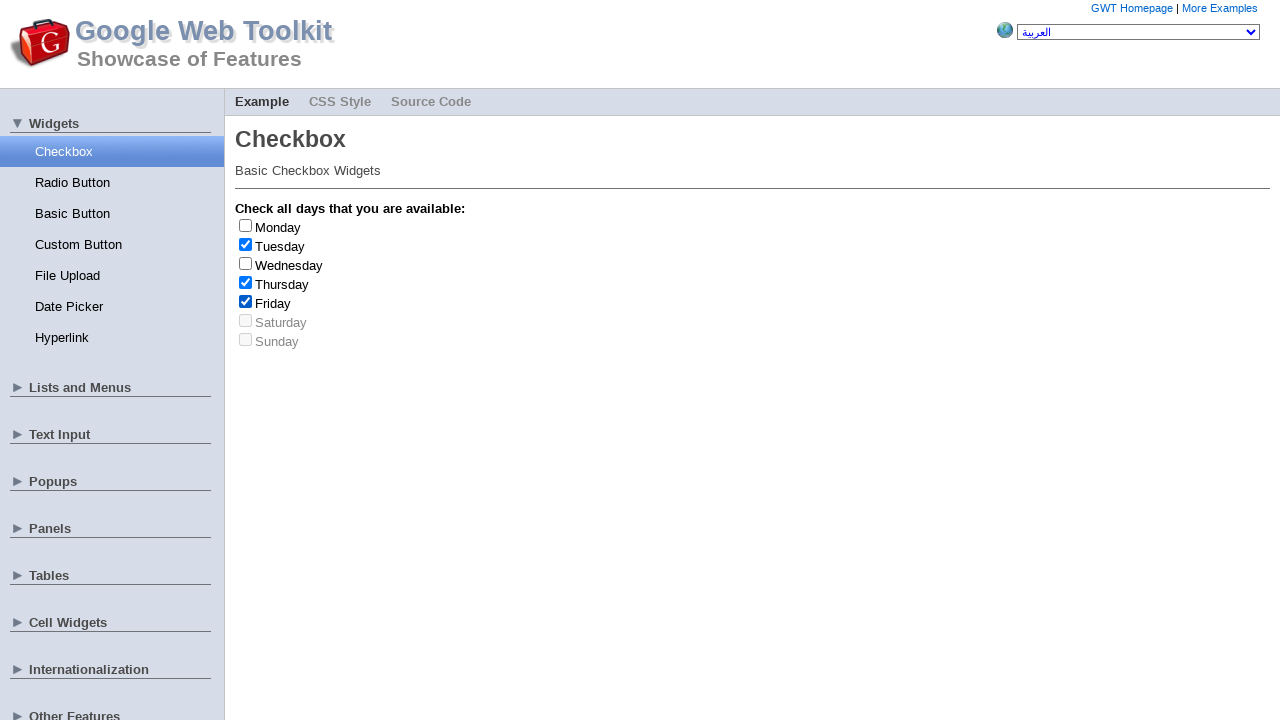

Clicked Friday checkbox (toggle 4/5) at (246, 301) on #gwt-debug-cwCheckBox-Friday-input
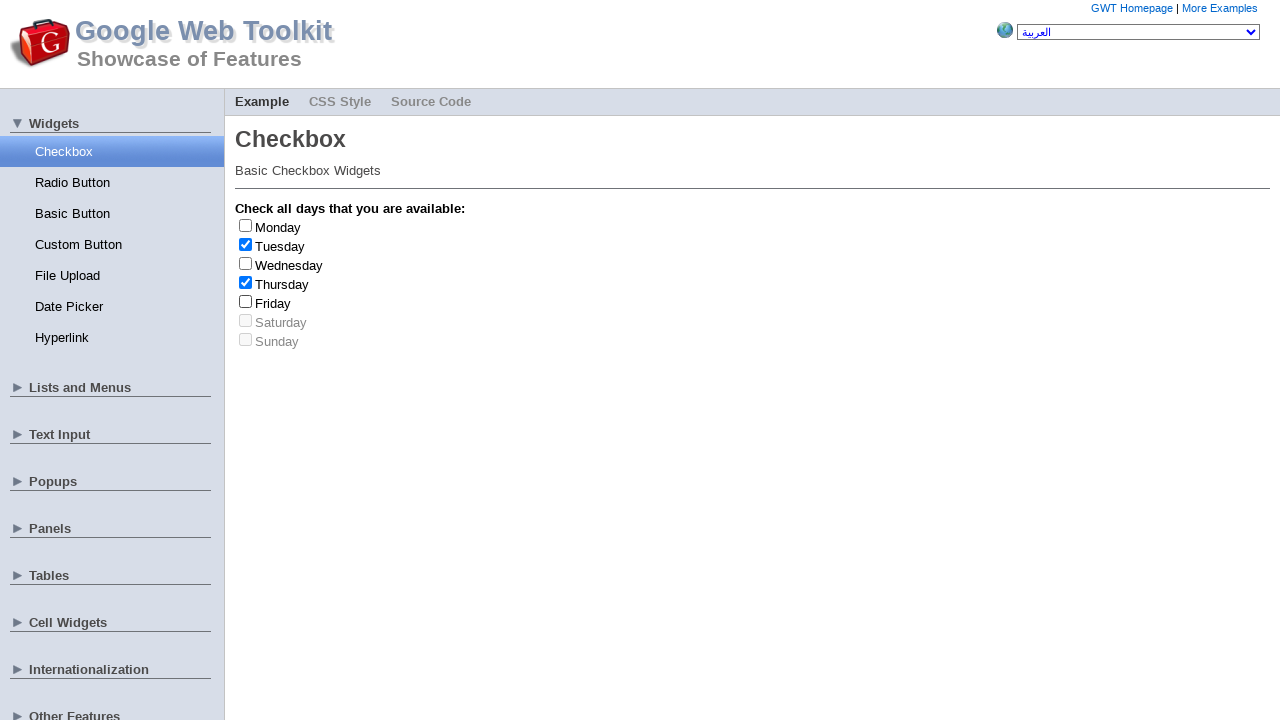

Clicked Friday checkbox (toggle 5/5) at (246, 301) on #gwt-debug-cwCheckBox-Friday-input
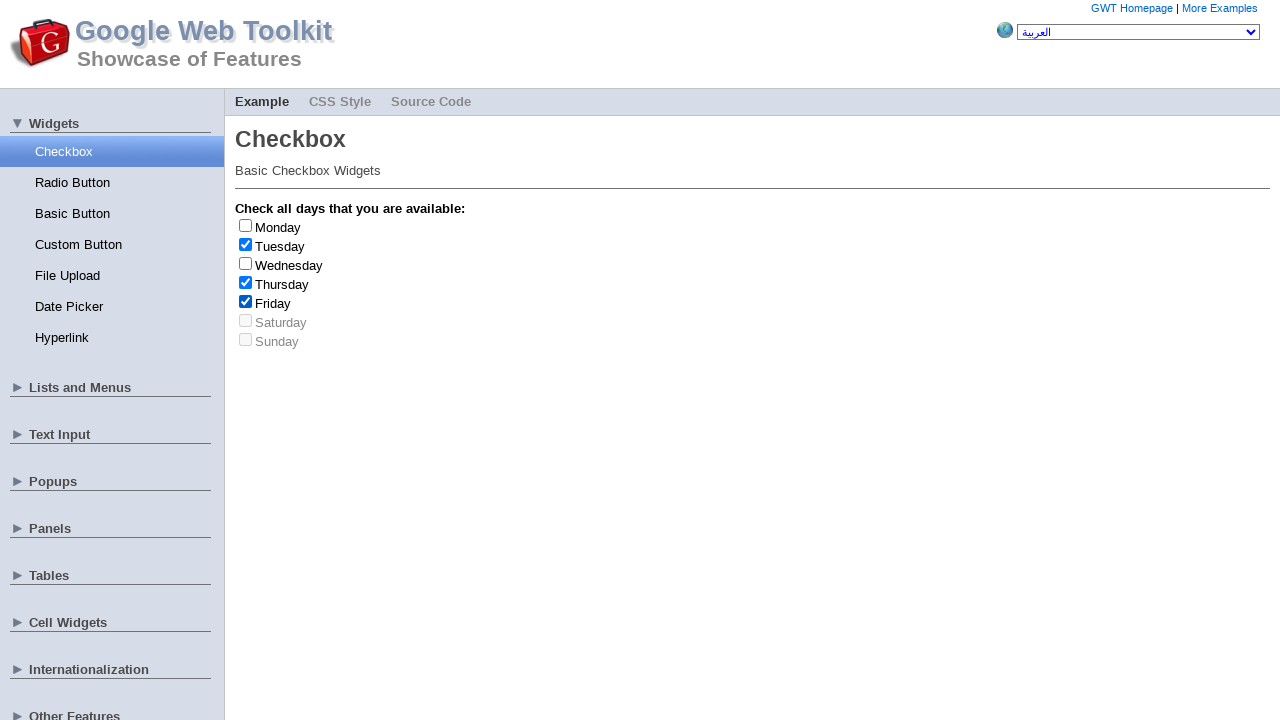

Tuesday checkbox is checked, verified state
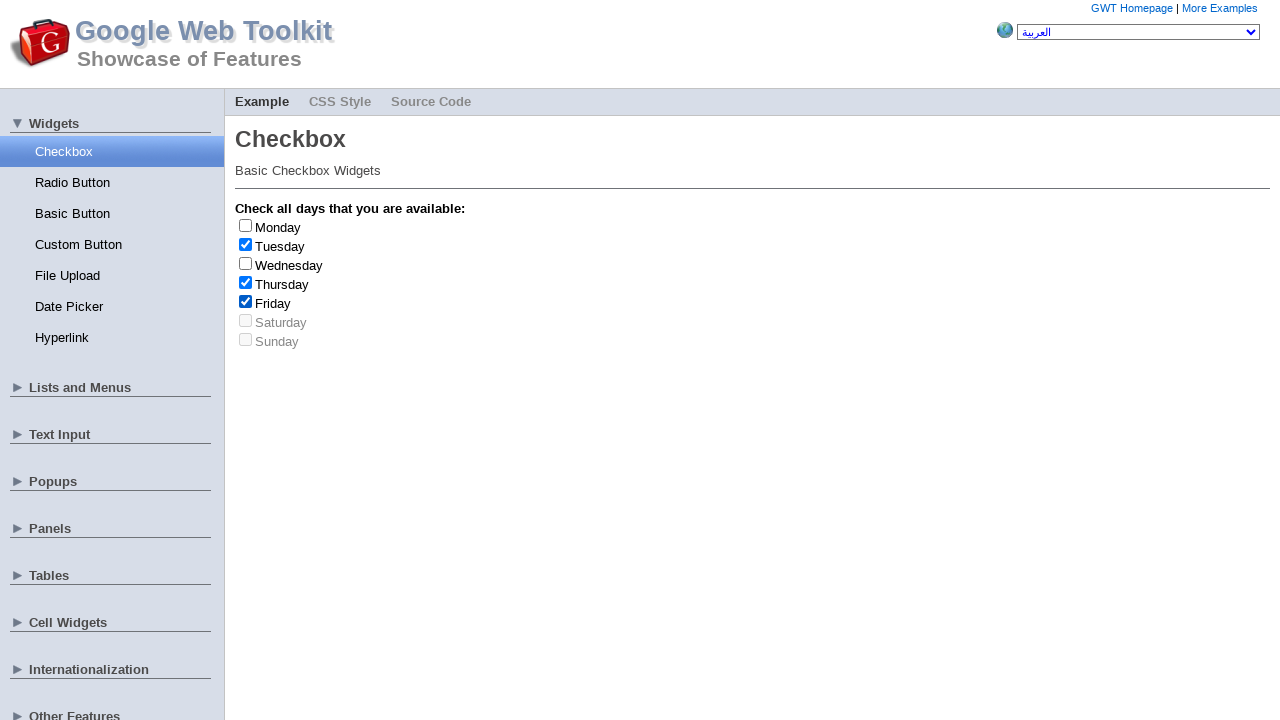

Unchecked Tuesday checkbox at (246, 244) on #gwt-debug-cwCheckBox-Tuesday-input
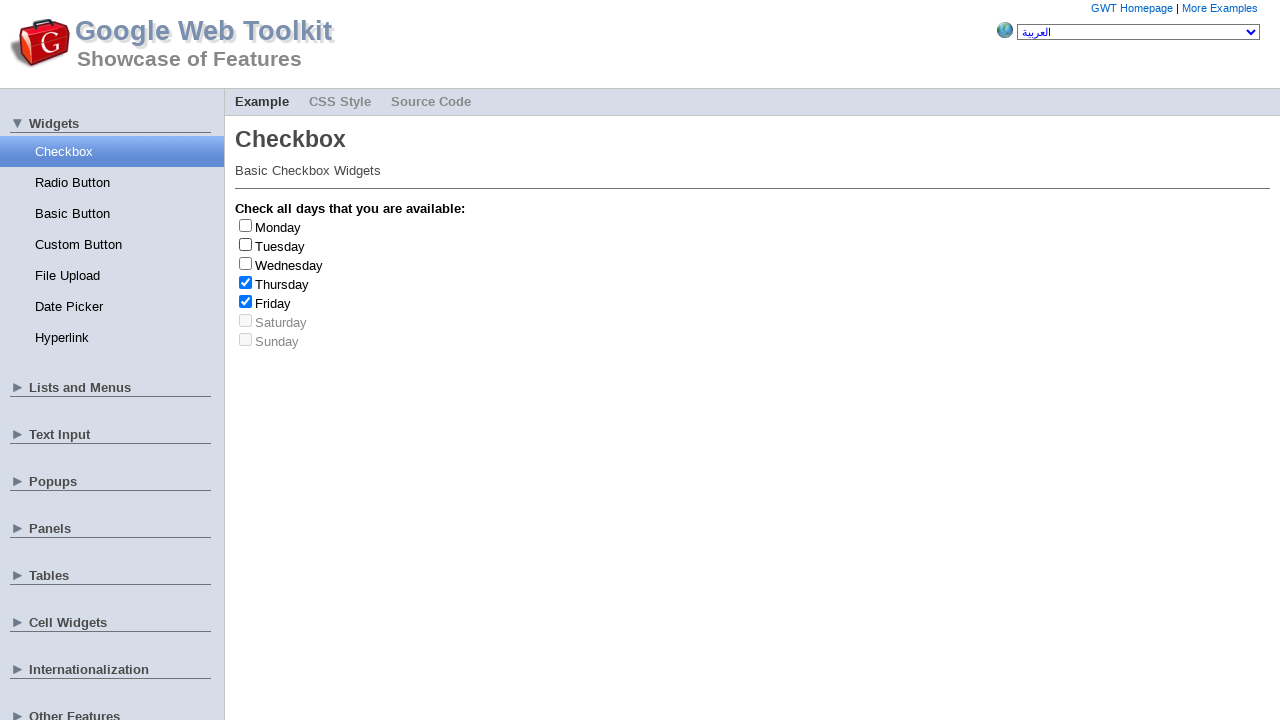

Thursday checkbox is checked, verified state
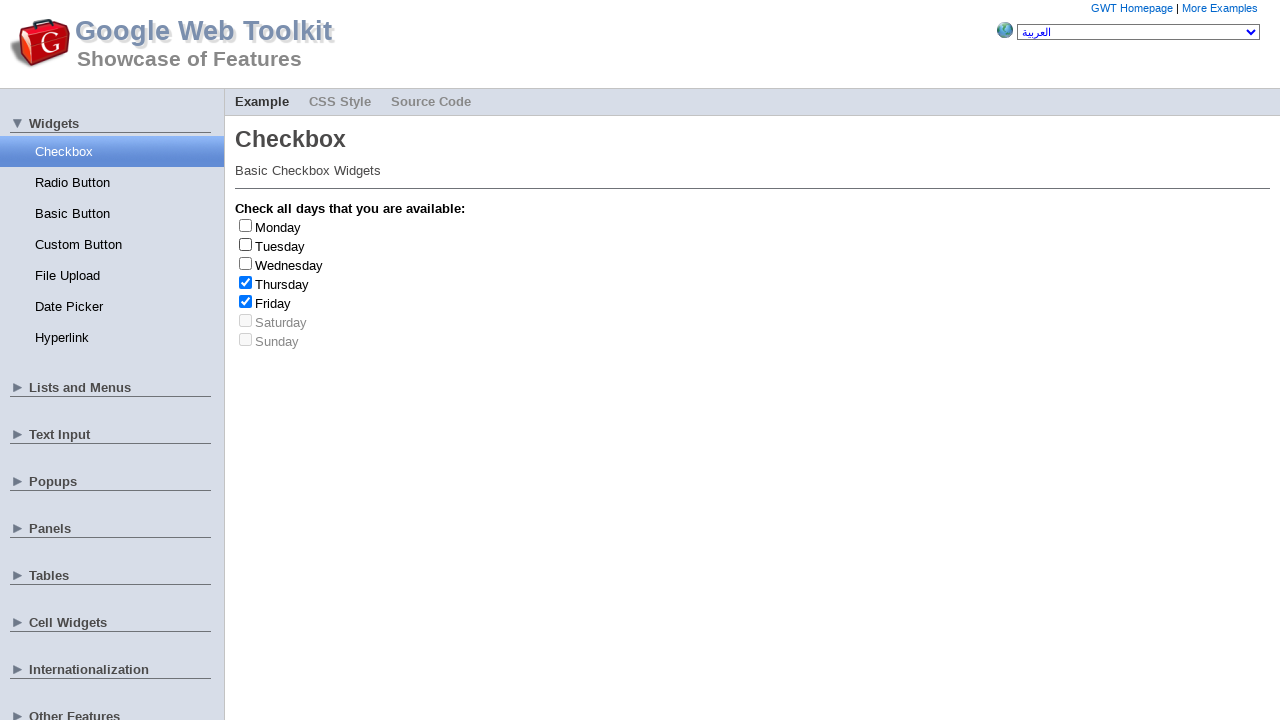

Unchecked Thursday checkbox at (246, 282) on #gwt-debug-cwCheckBox-Thursday-input
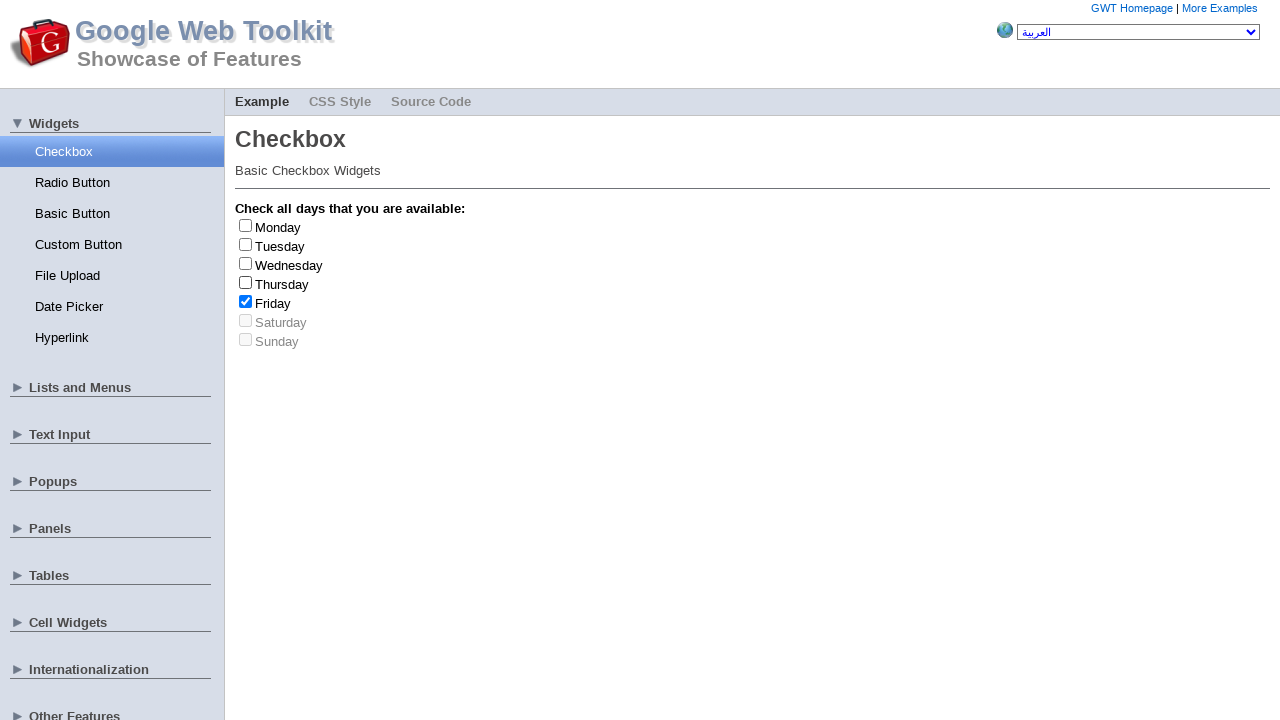

Friday checkbox is checked, verified state
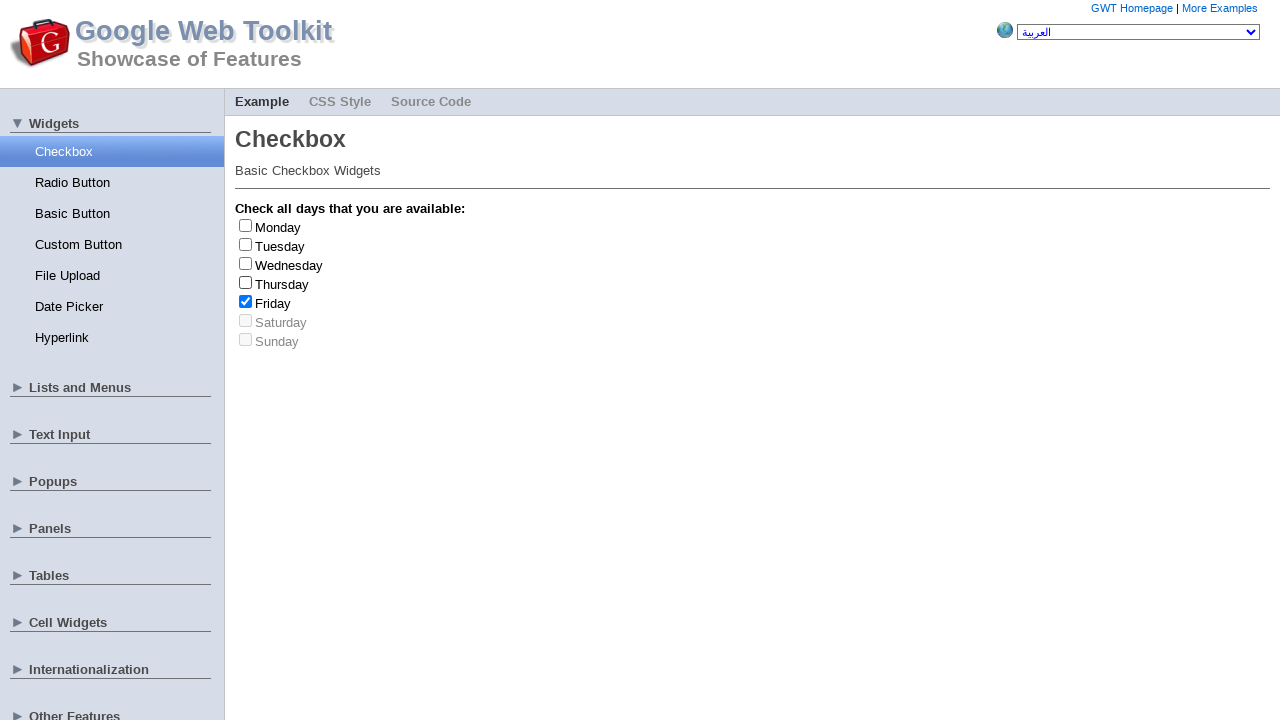

Unchecked Friday checkbox at (246, 301) on #gwt-debug-cwCheckBox-Friday-input
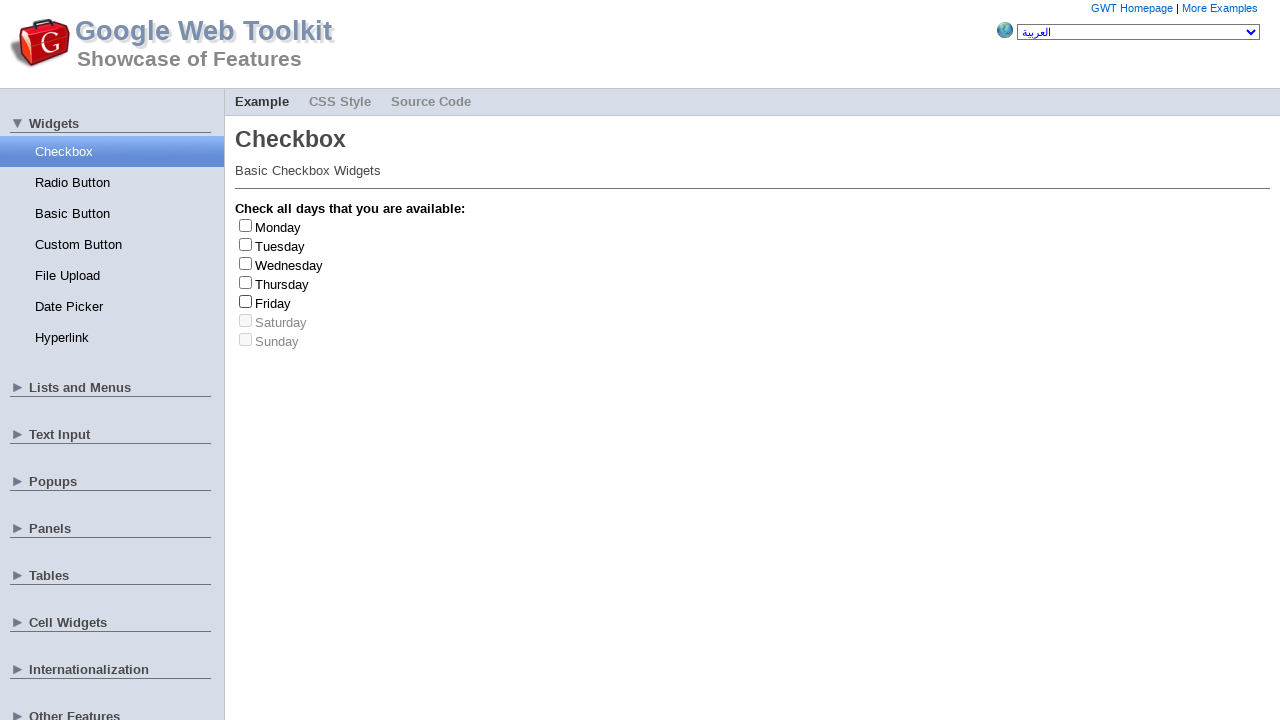

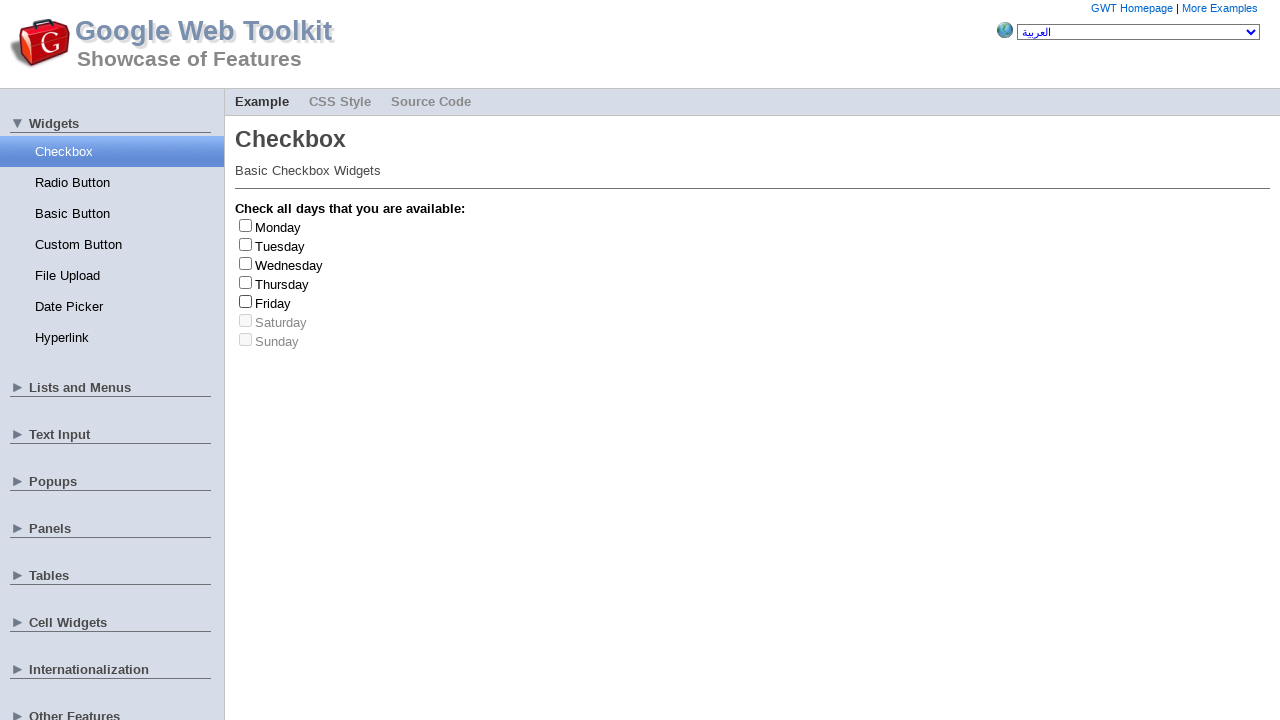